Tests form filling by entering text into multiple input fields and submitting the form

Starting URL: https://demoqa.com/text-box

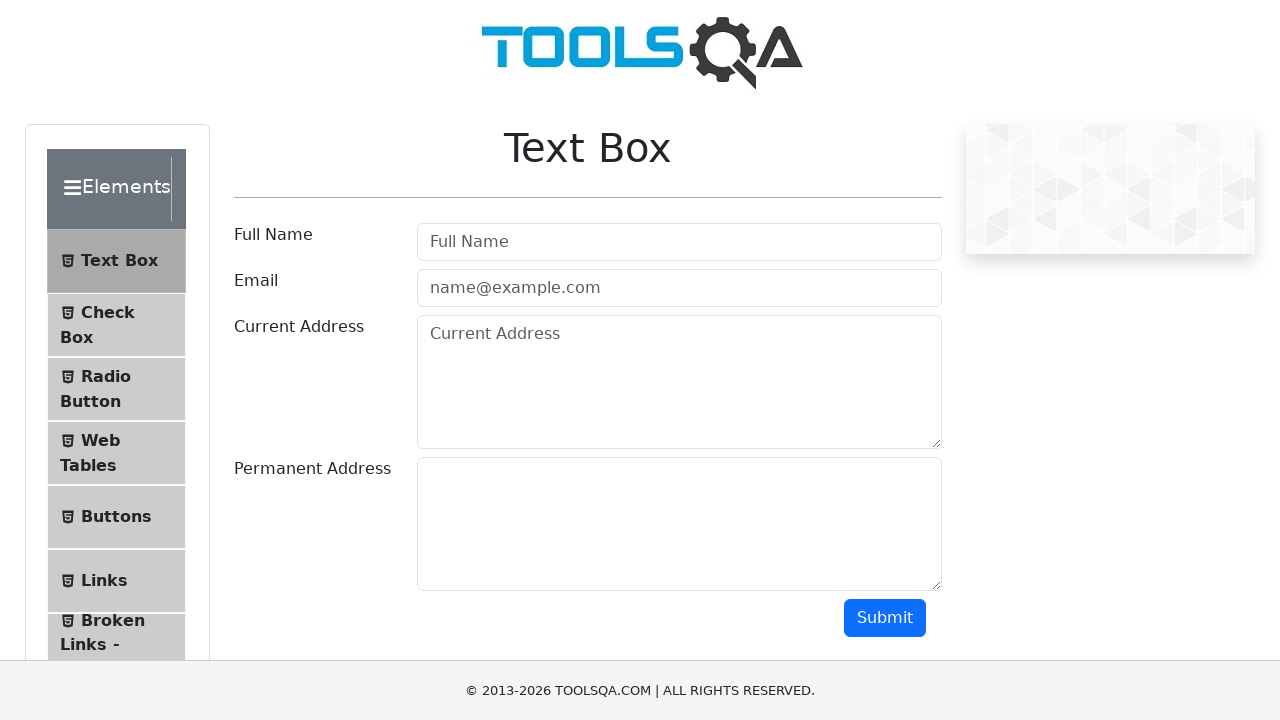

Filled Full Name field with 'John Doe' on #userName
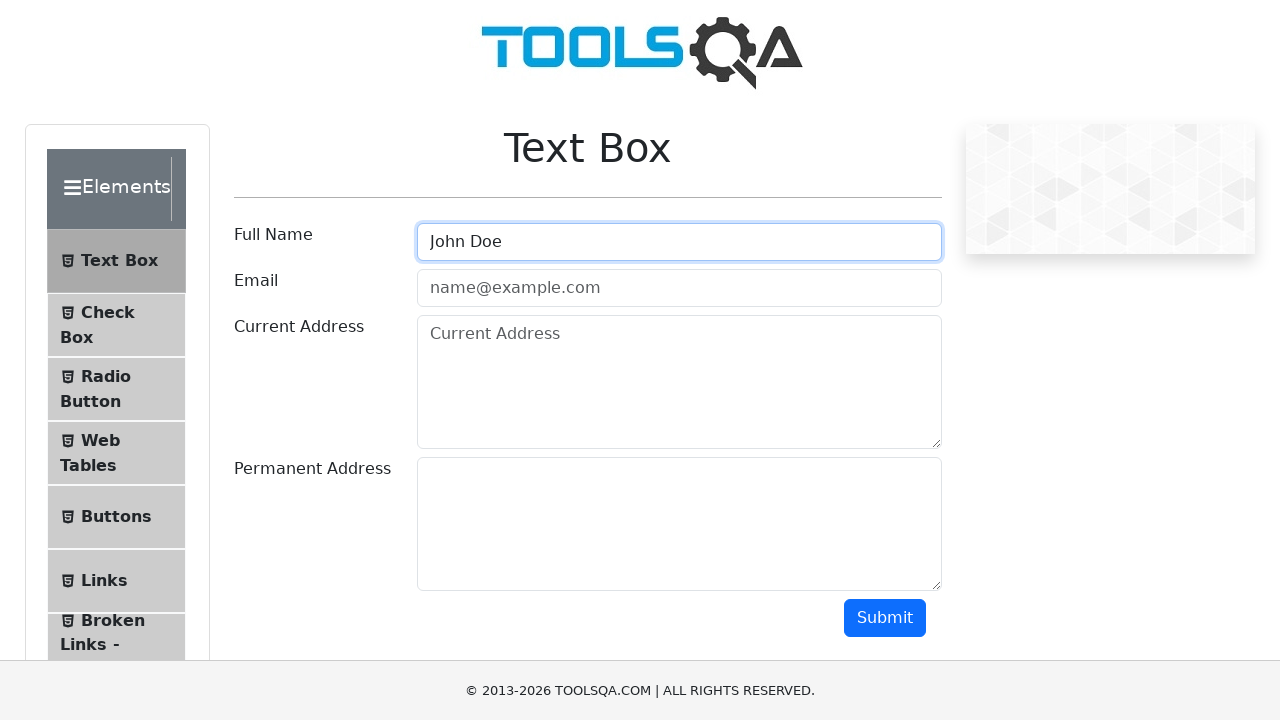

Filled Email field with 'john.doe@example.com' on //input[@placeholder = 'name@example.com']
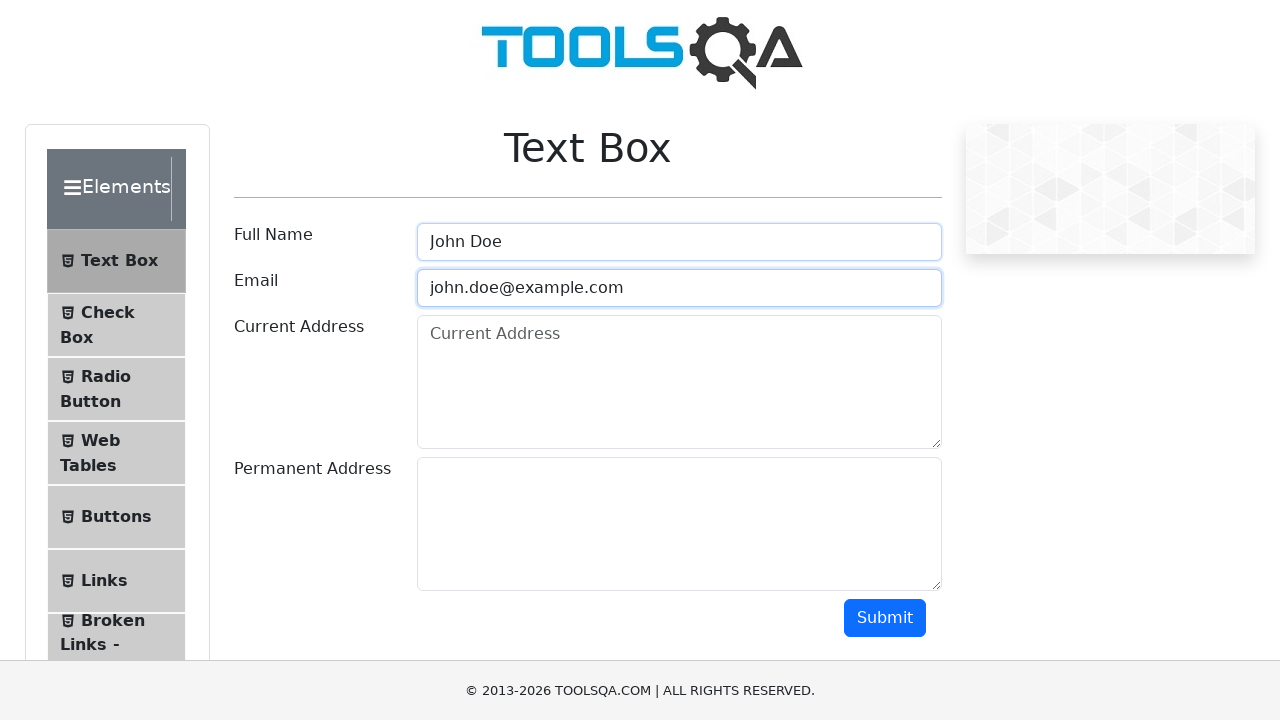

Filled Current Address field with '123 Main Street' on #currentAddress
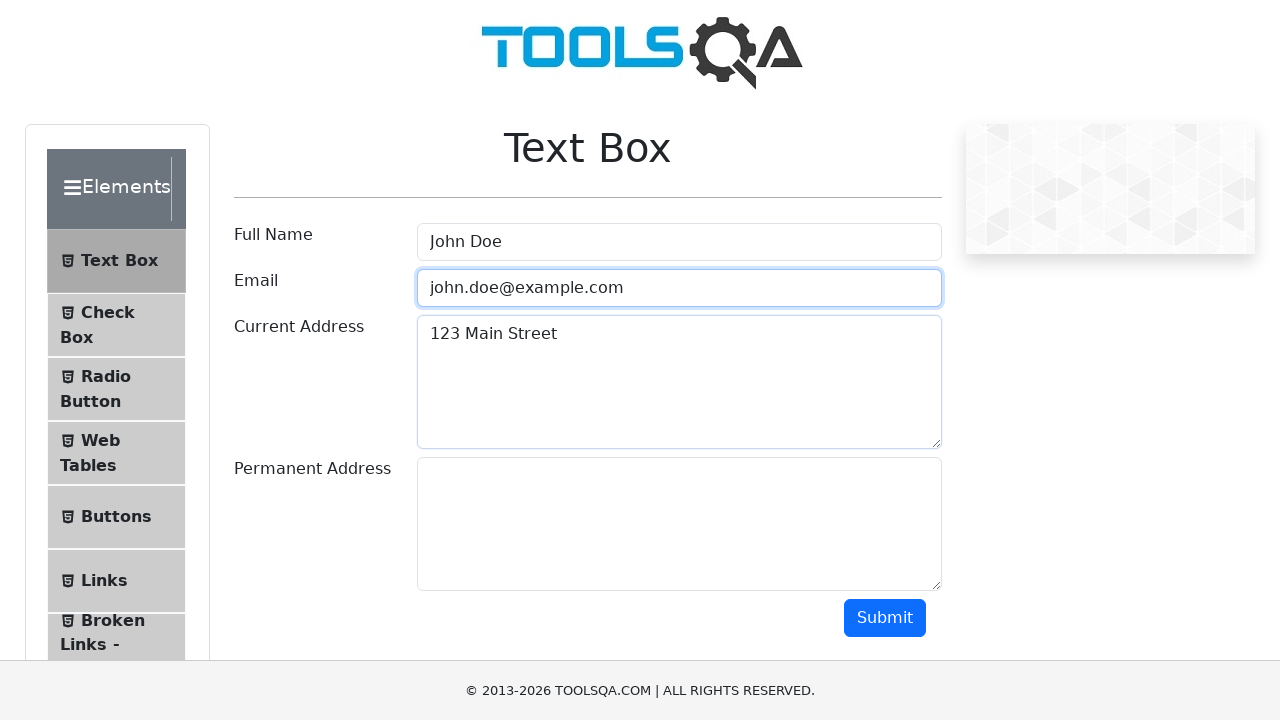

Filled Permanent Address field with '456 Oak Avenue' on #permanentAddress
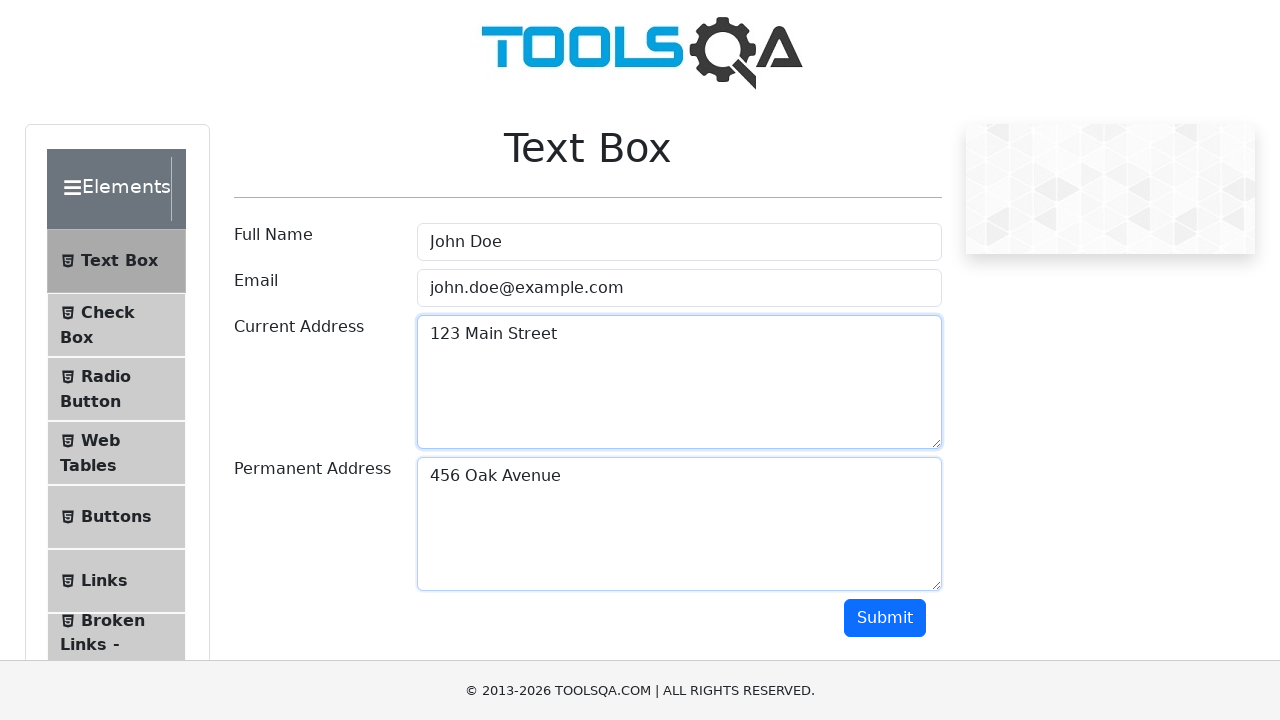

Clicked Submit button to submit the form at (885, 618) on #submit
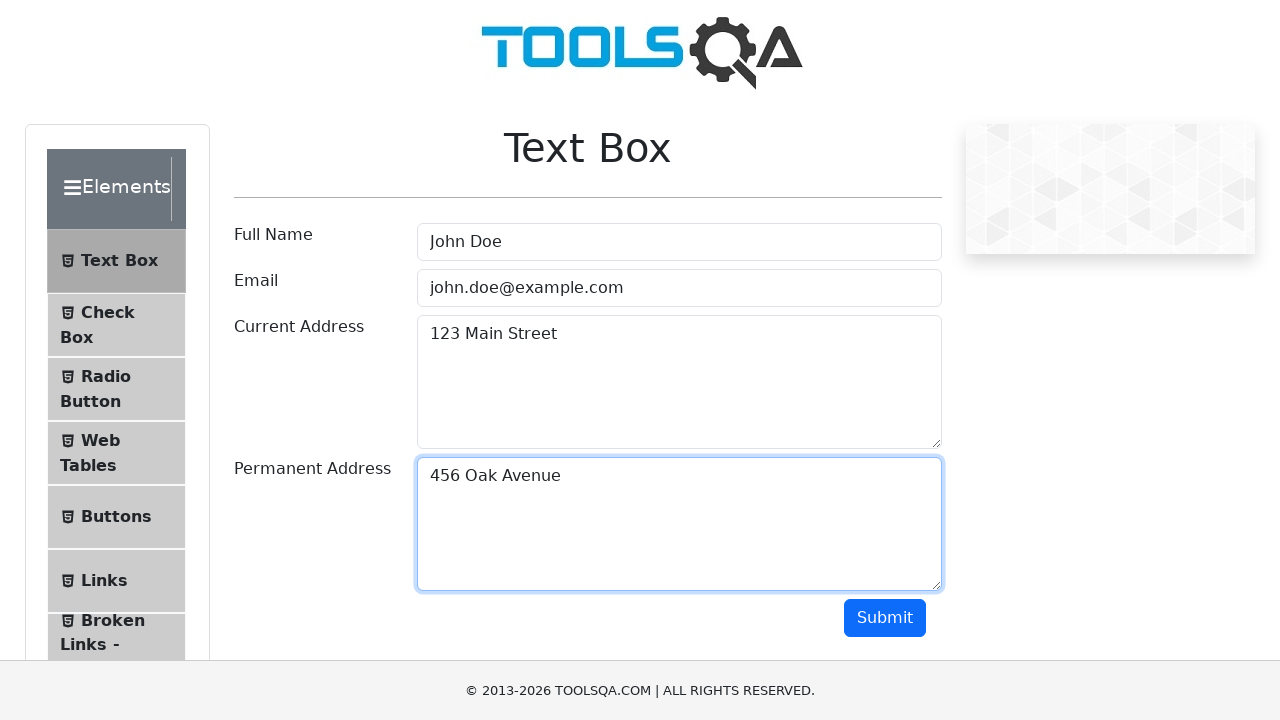

Waited 3 seconds after form submission
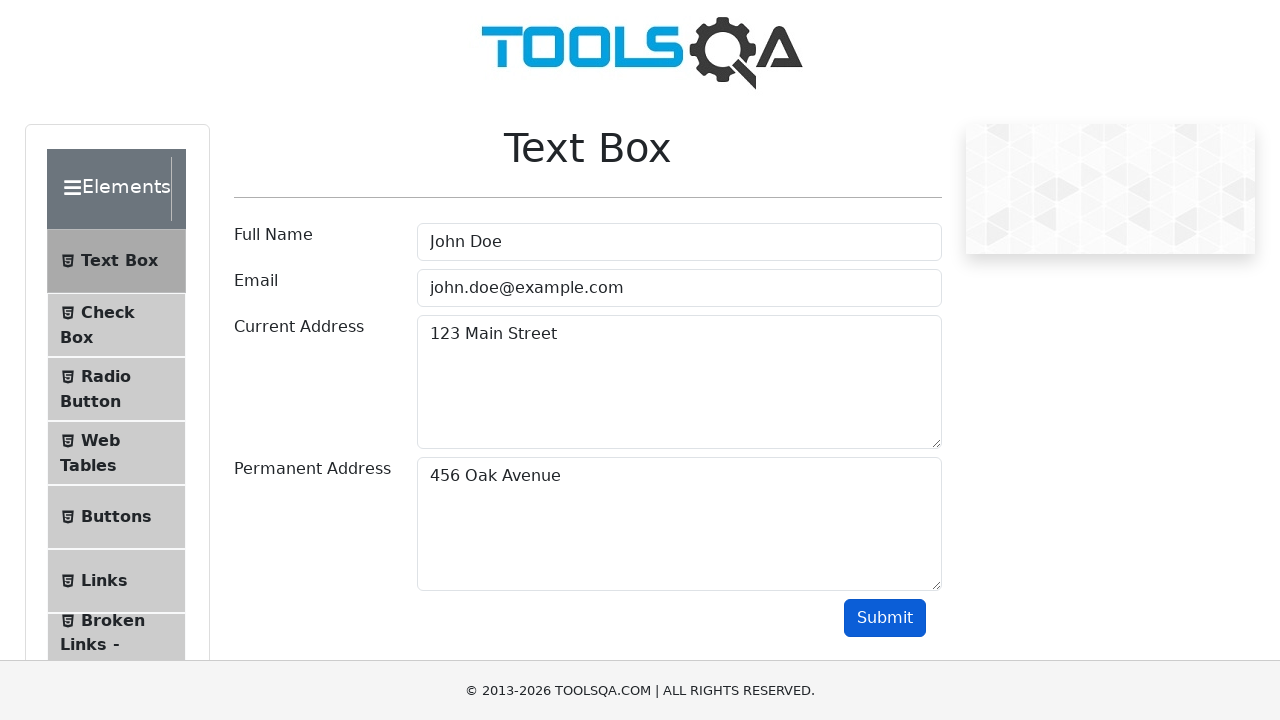

Cleared Full Name field on #userName
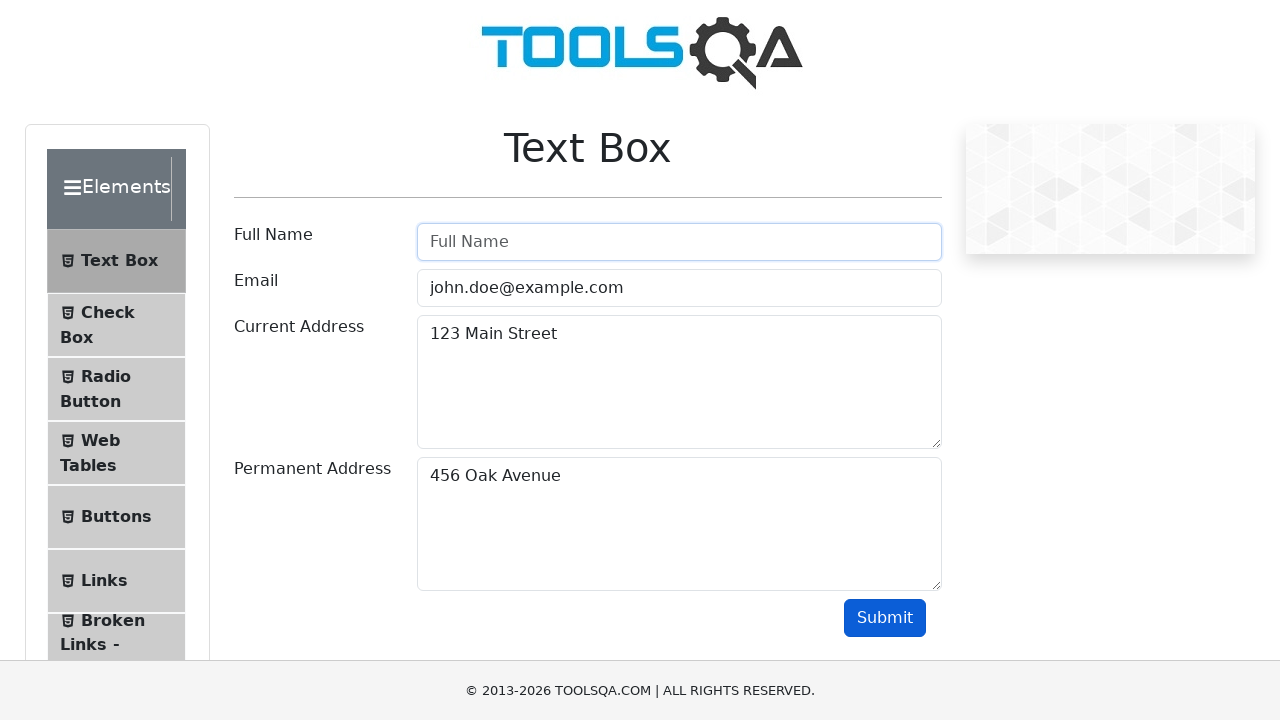

Cleared Email field on //input[@placeholder = 'name@example.com']
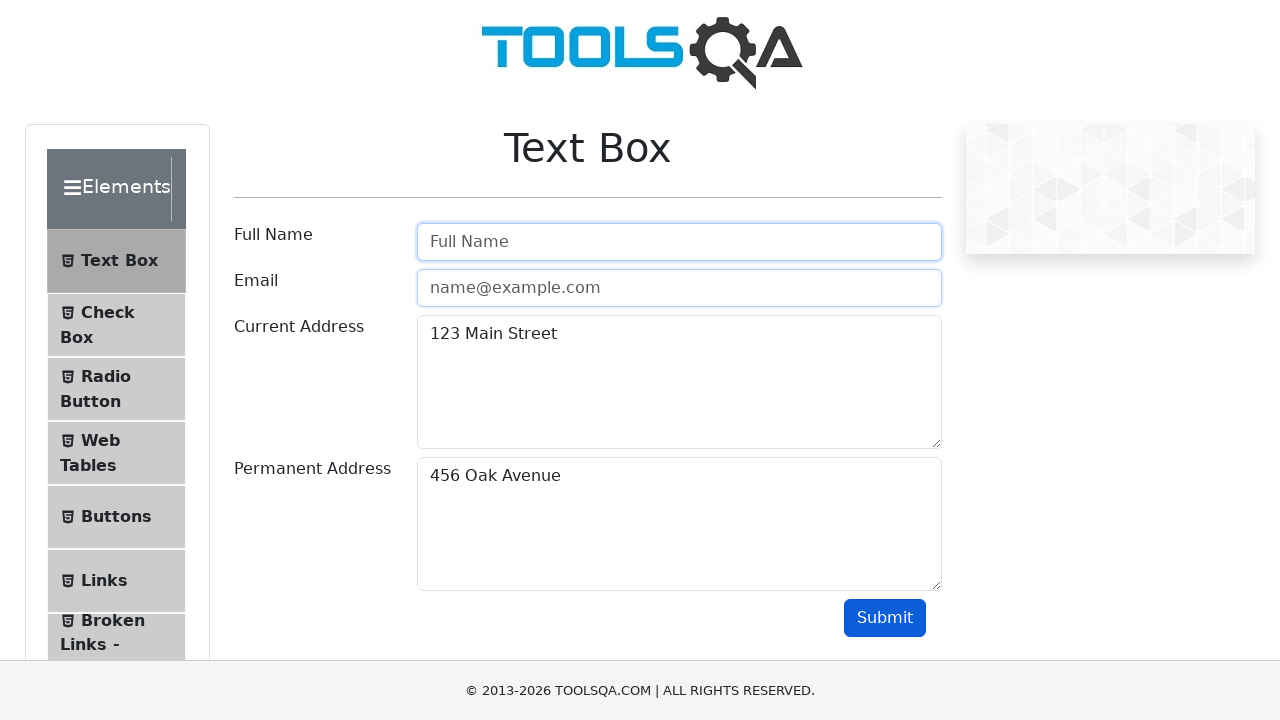

Cleared Current Address field on #currentAddress
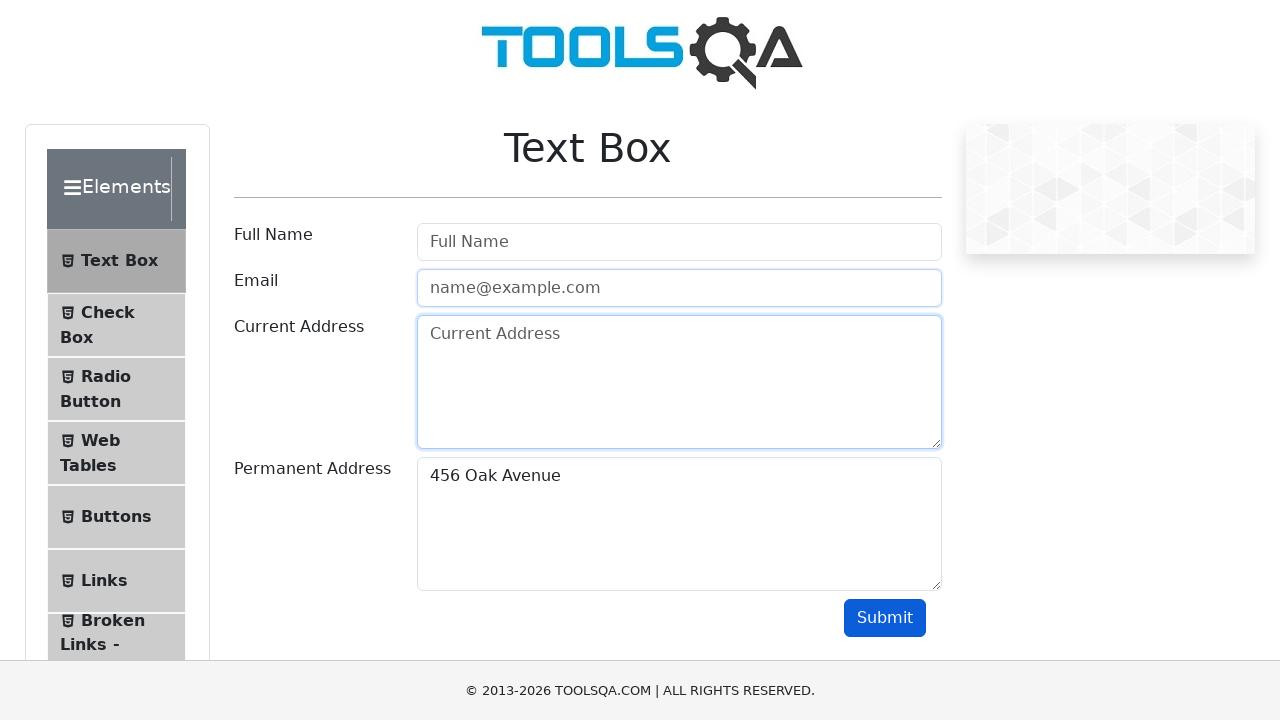

Cleared Permanent Address field on #permanentAddress
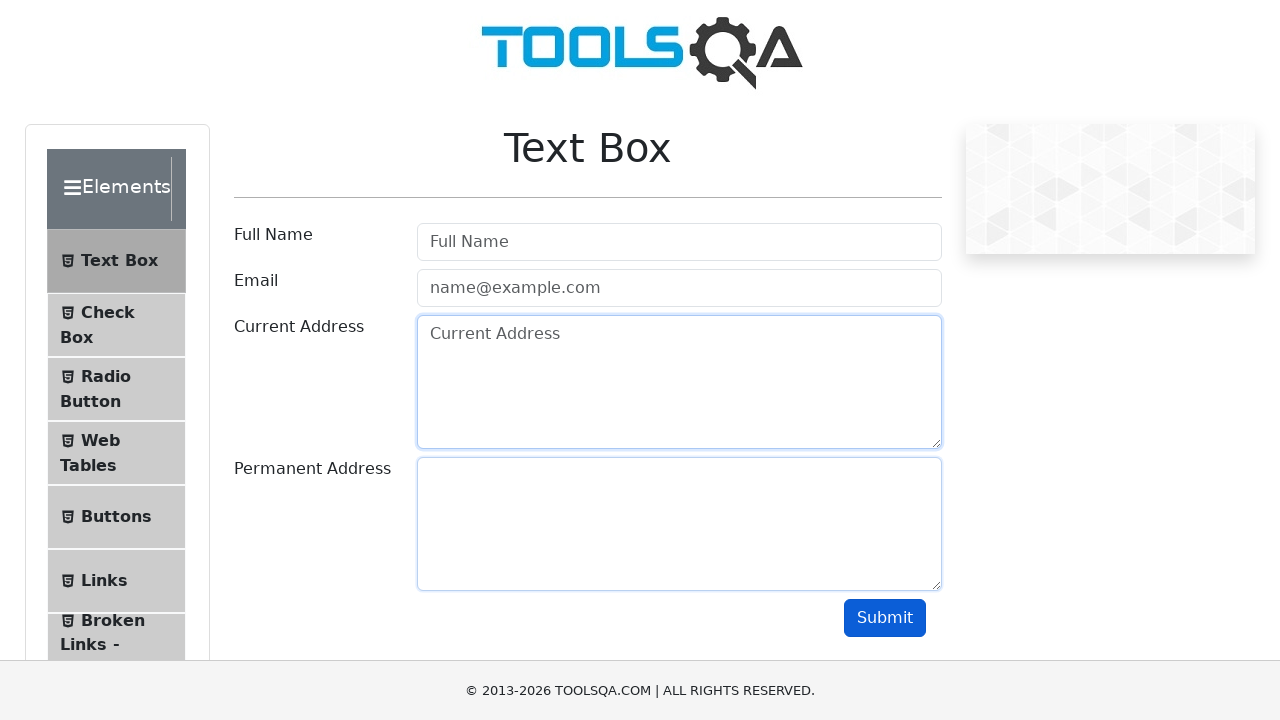

Waited 3 seconds after clearing all fields
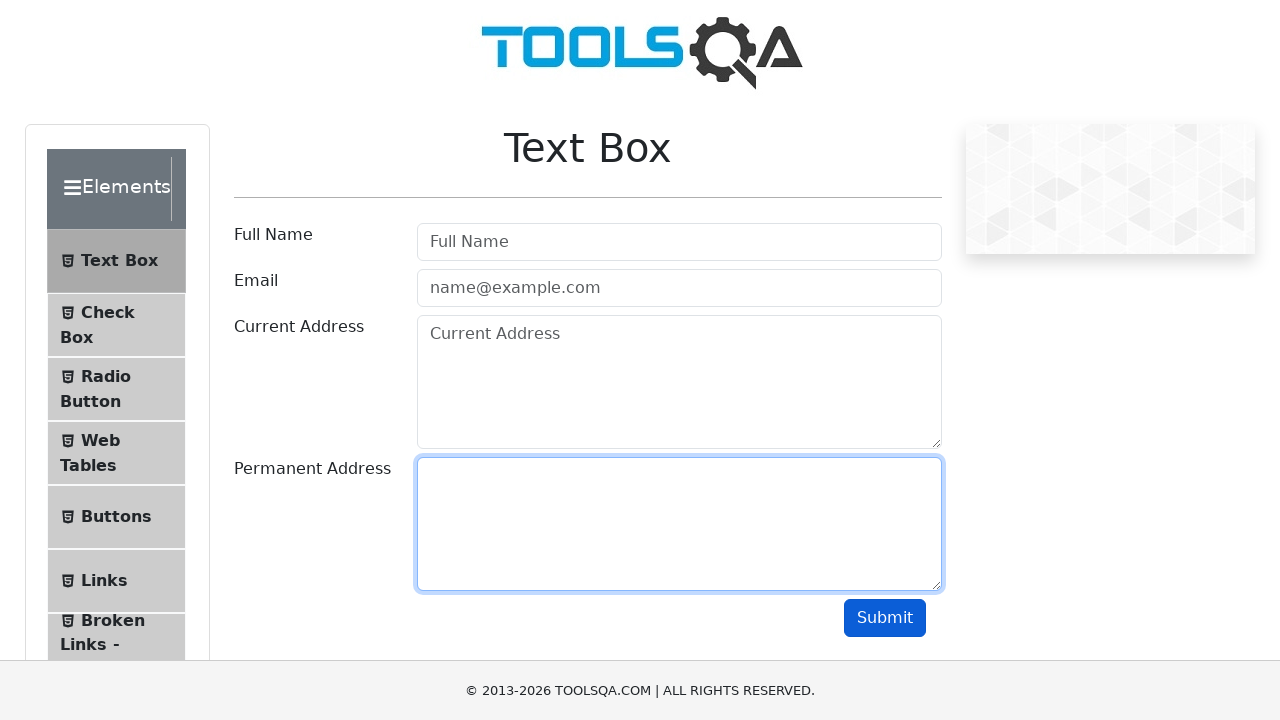

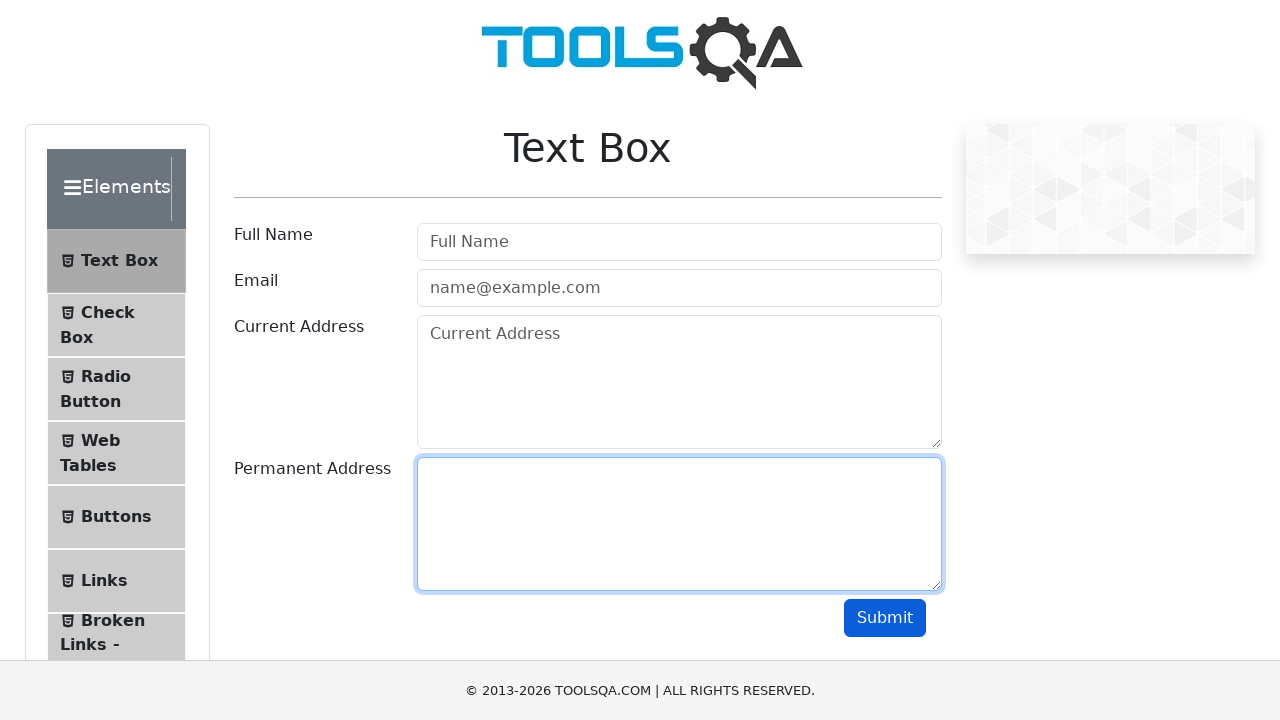